Tests the date of birth calendar picker by selecting a specific year, month, and day

Starting URL: https://demoqa.com/

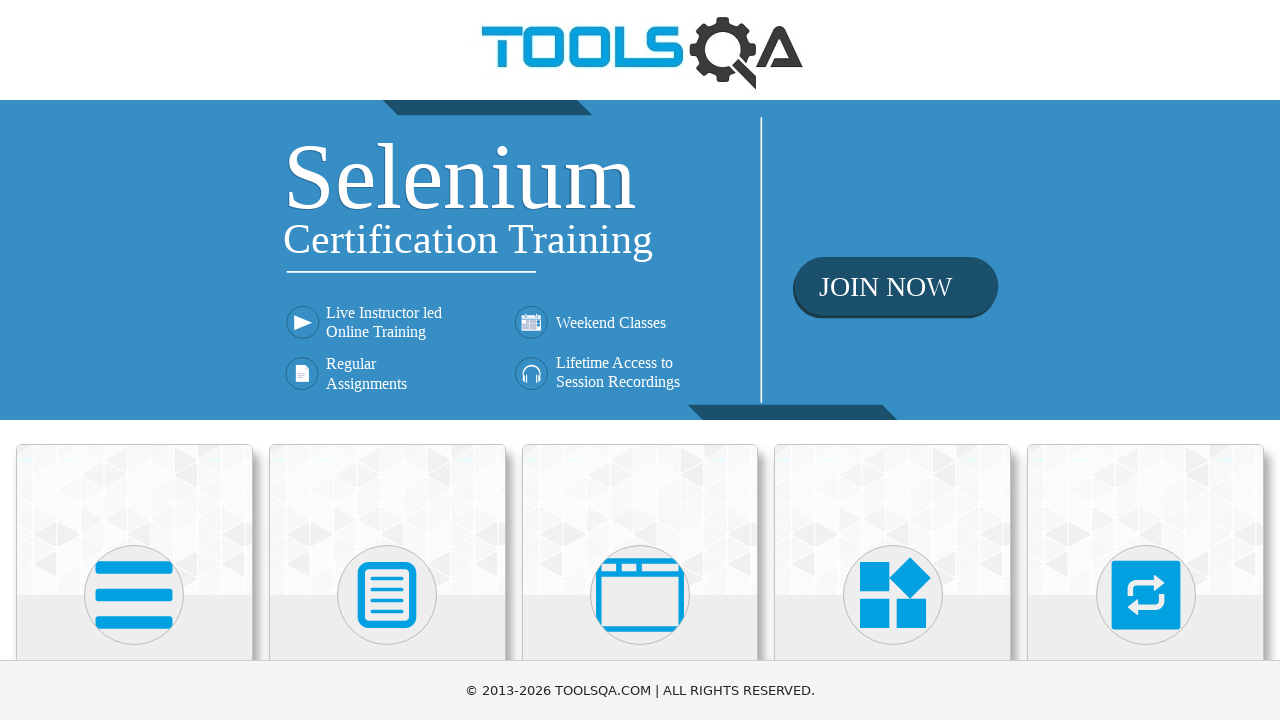

Clicked on Forms card at (387, 360) on xpath=//h5[text()='Forms']
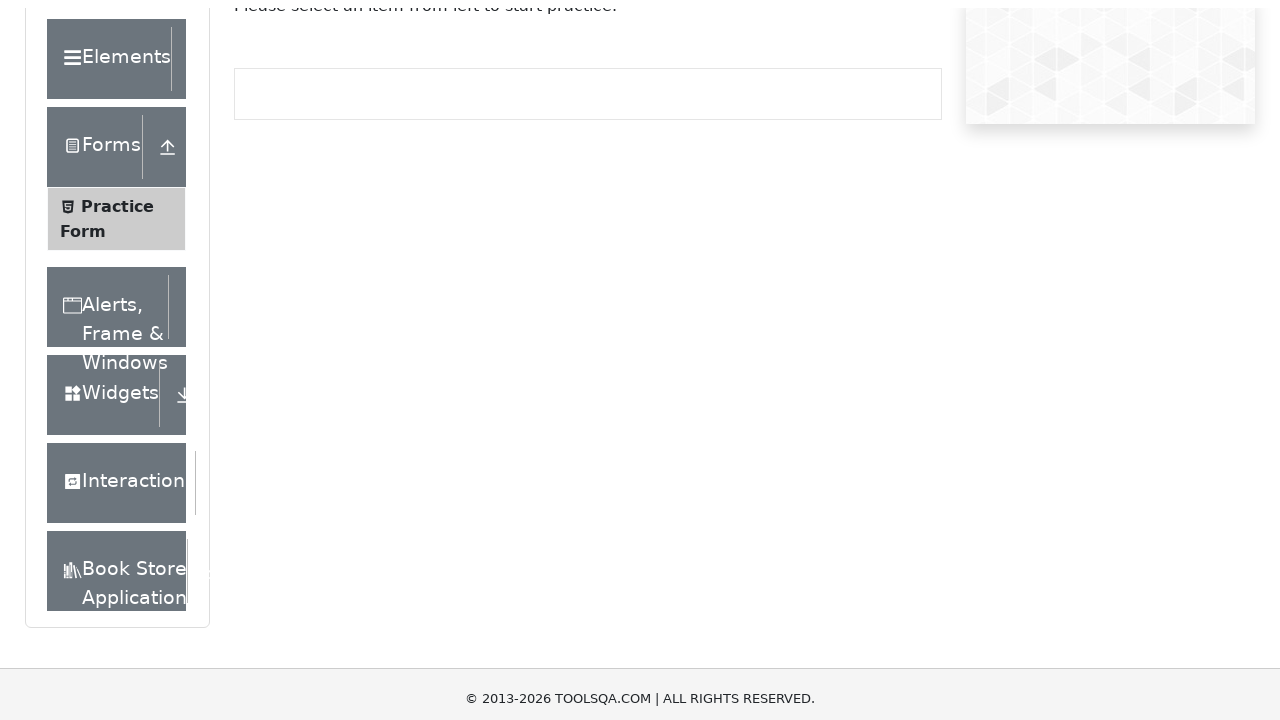

Clicked on Practice Form option at (117, 336) on xpath=//span[text()='Practice Form']
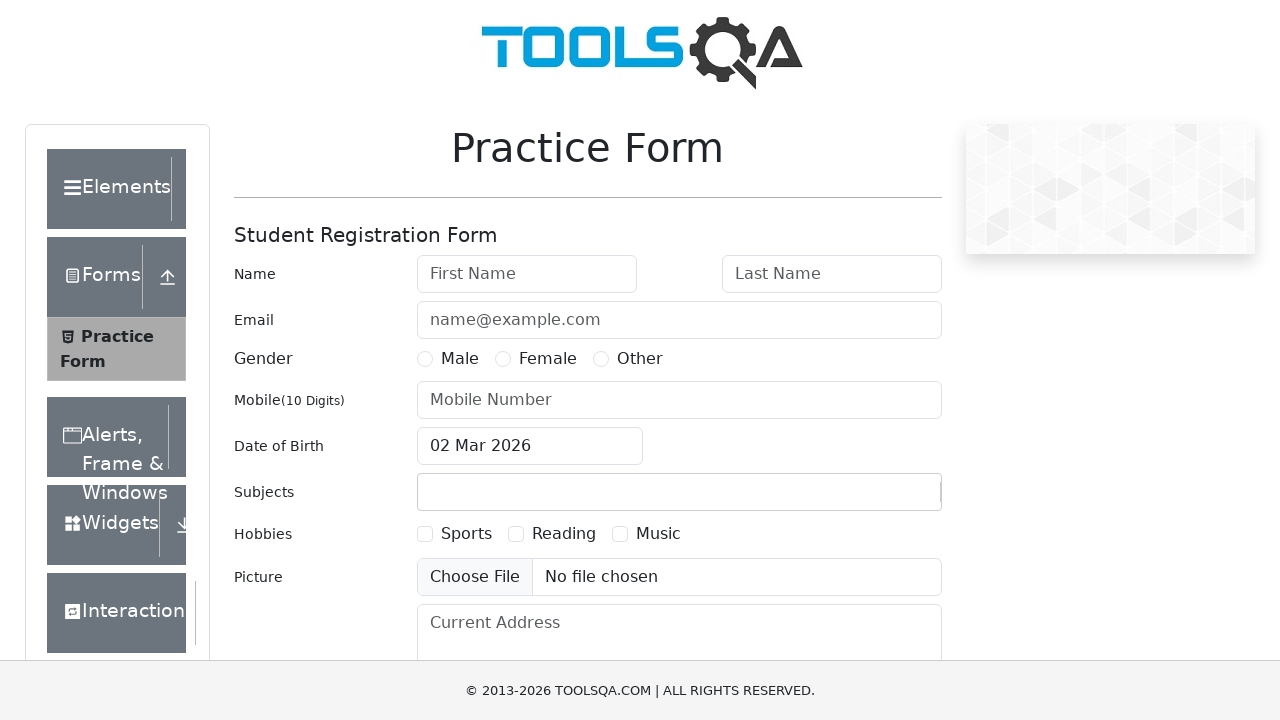

Clicked on date of birth input to open calendar picker at (530, 446) on #dateOfBirthInput
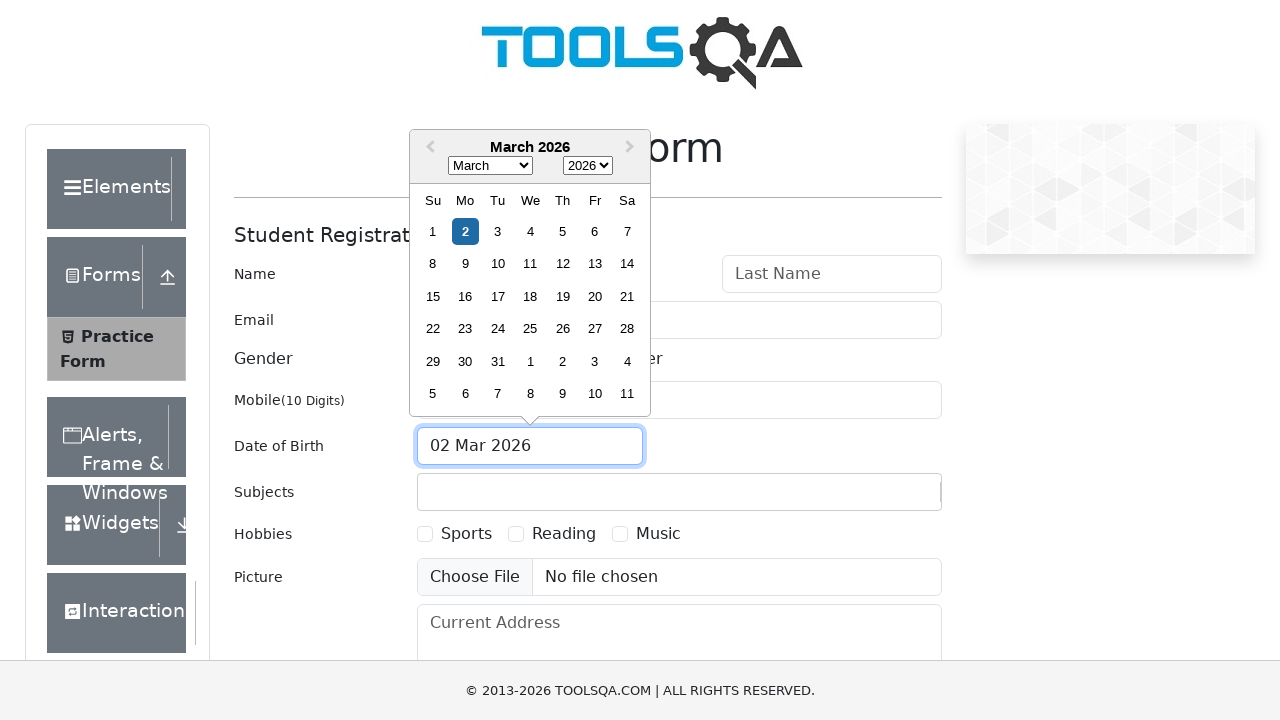

Selected year 2023 from year dropdown on select.react-datepicker__year-select
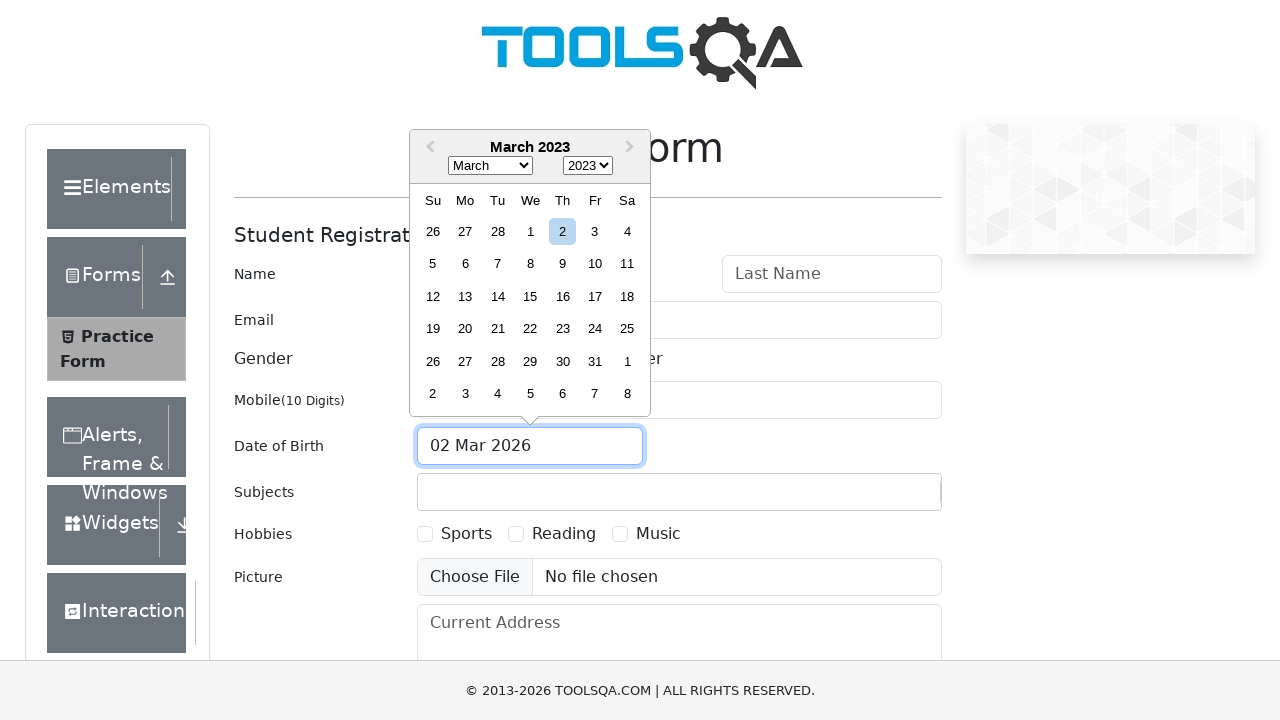

Selected November from month dropdown on select.react-datepicker__month-select
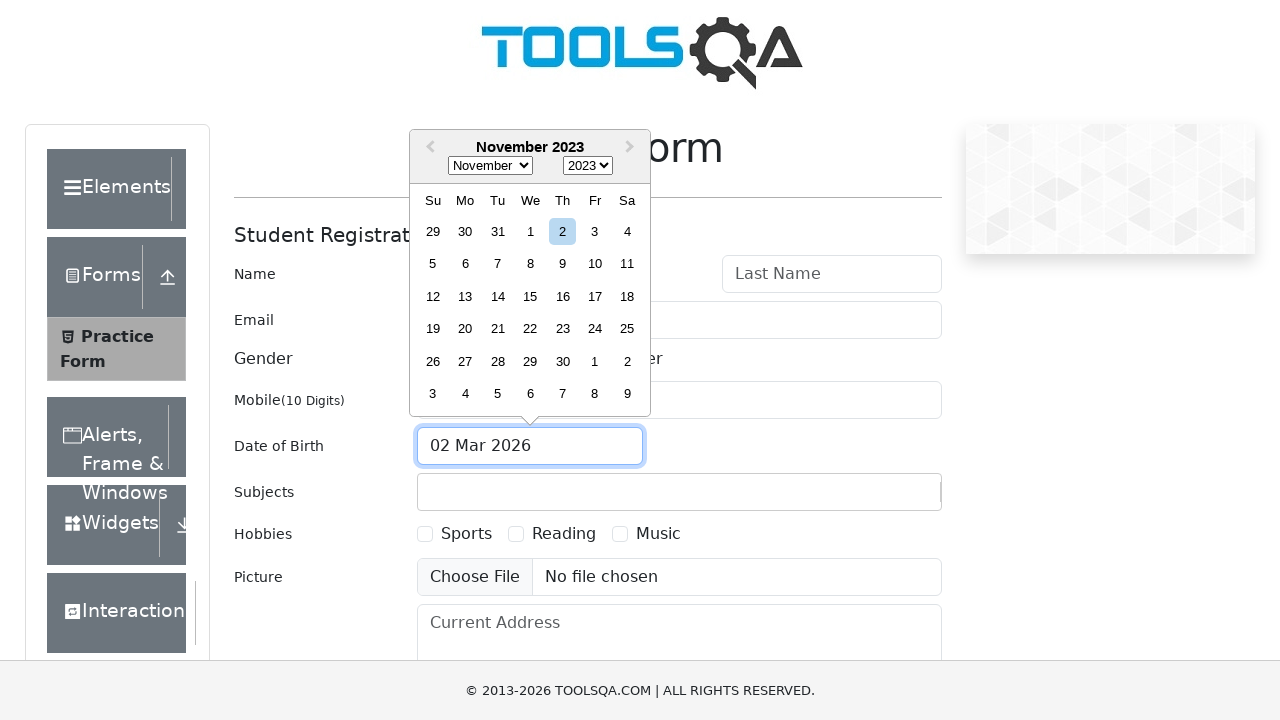

Selected day 29 from calendar at (530, 361) on xpath=//div[text()='29' and not(contains(@class, '--outside-month'))]
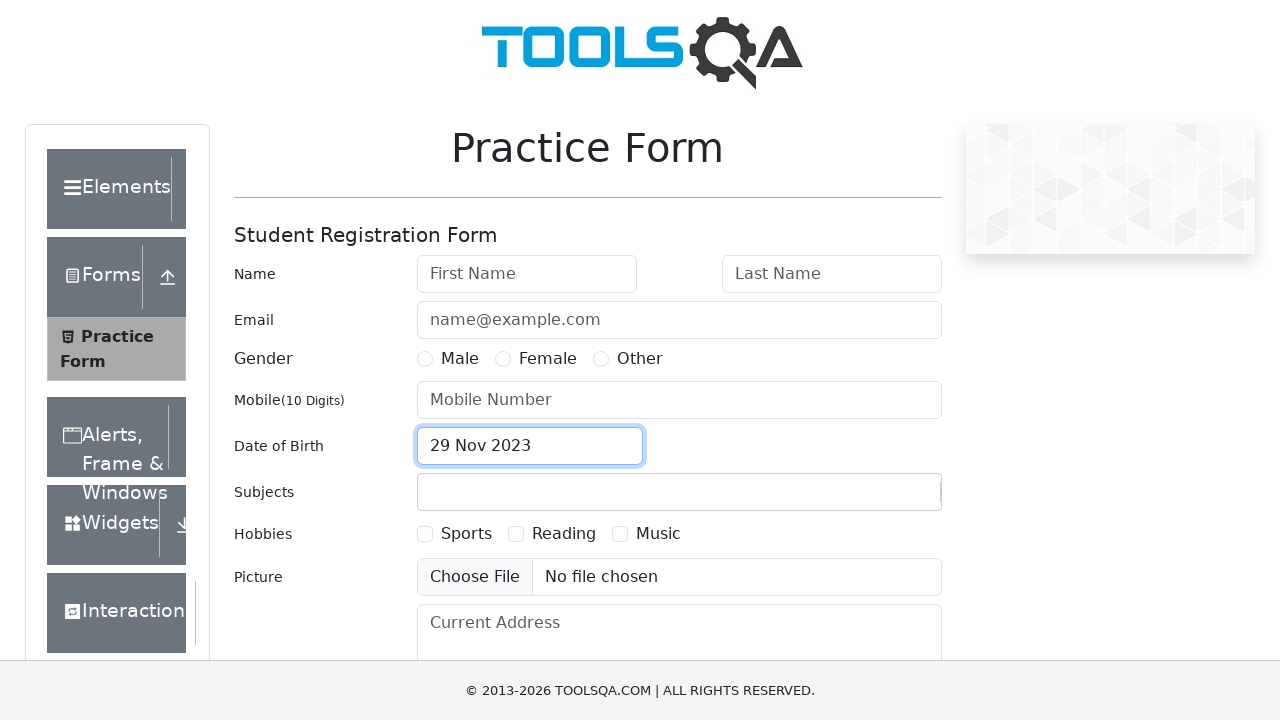

Waited for calendar action to complete
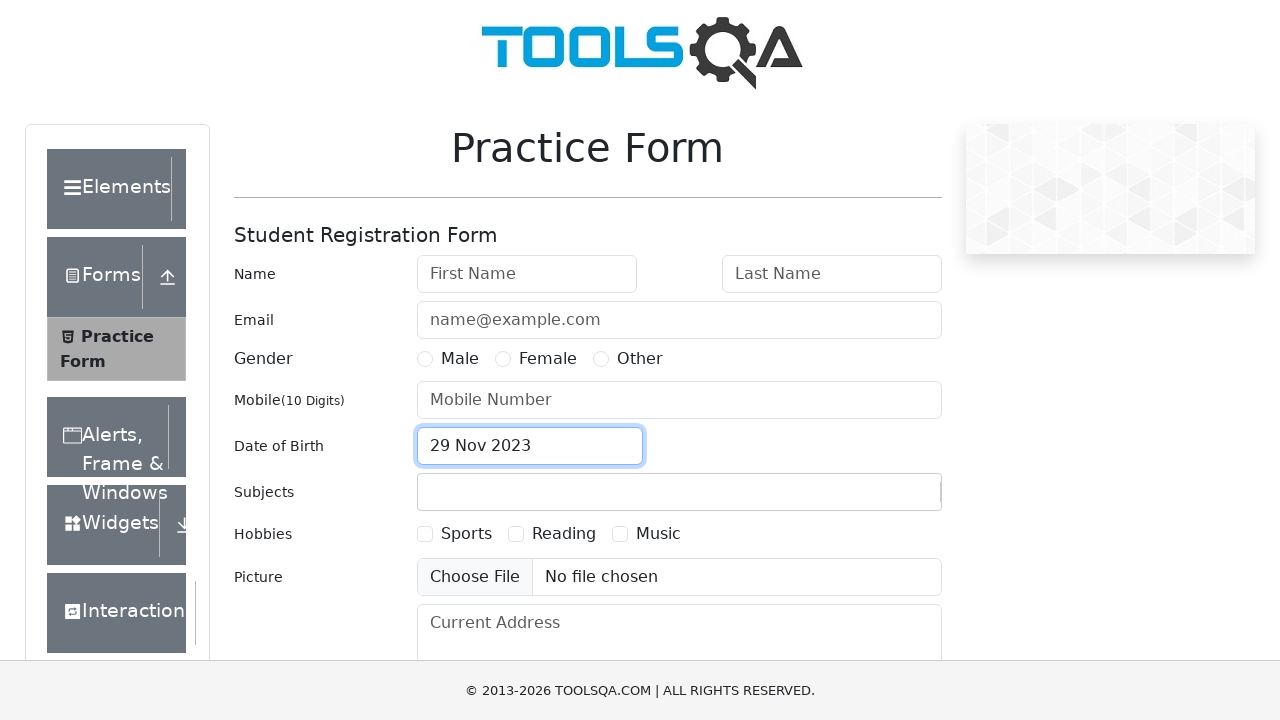

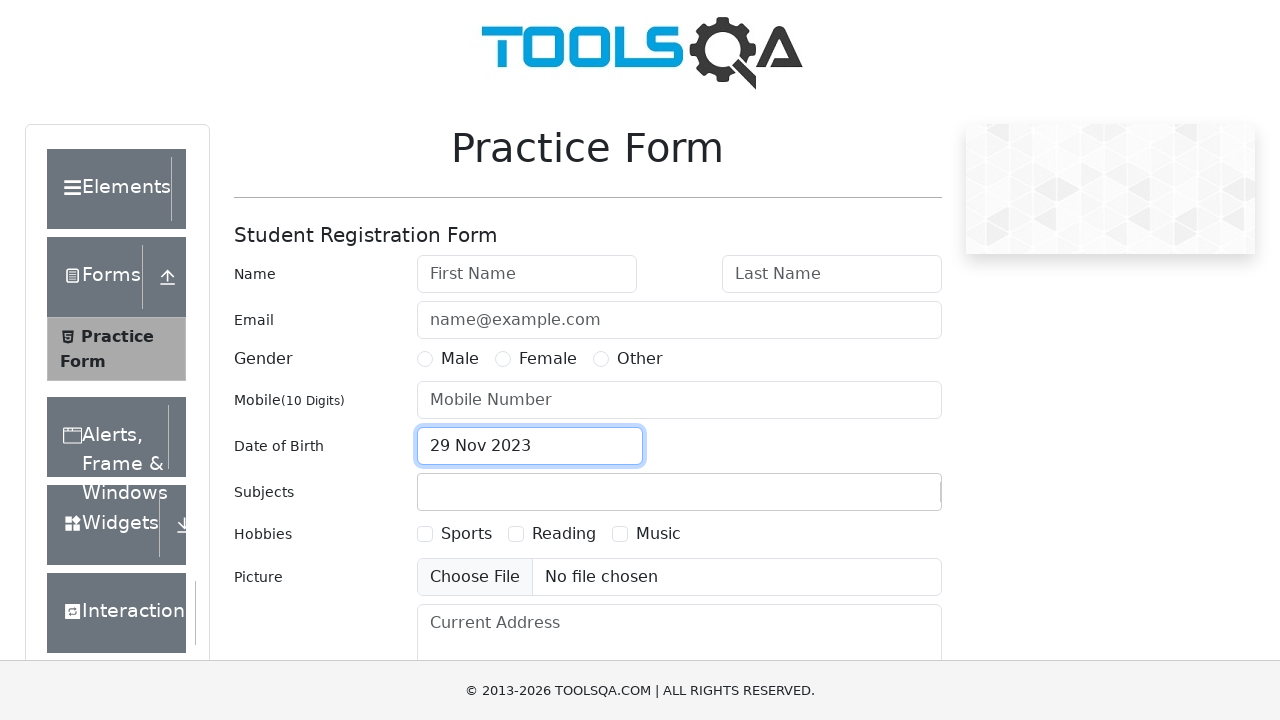